Tests selecting a gender radio button inside an iframe on a test automation practice page.

Starting URL: https://testautomationpractice.blogspot.com/

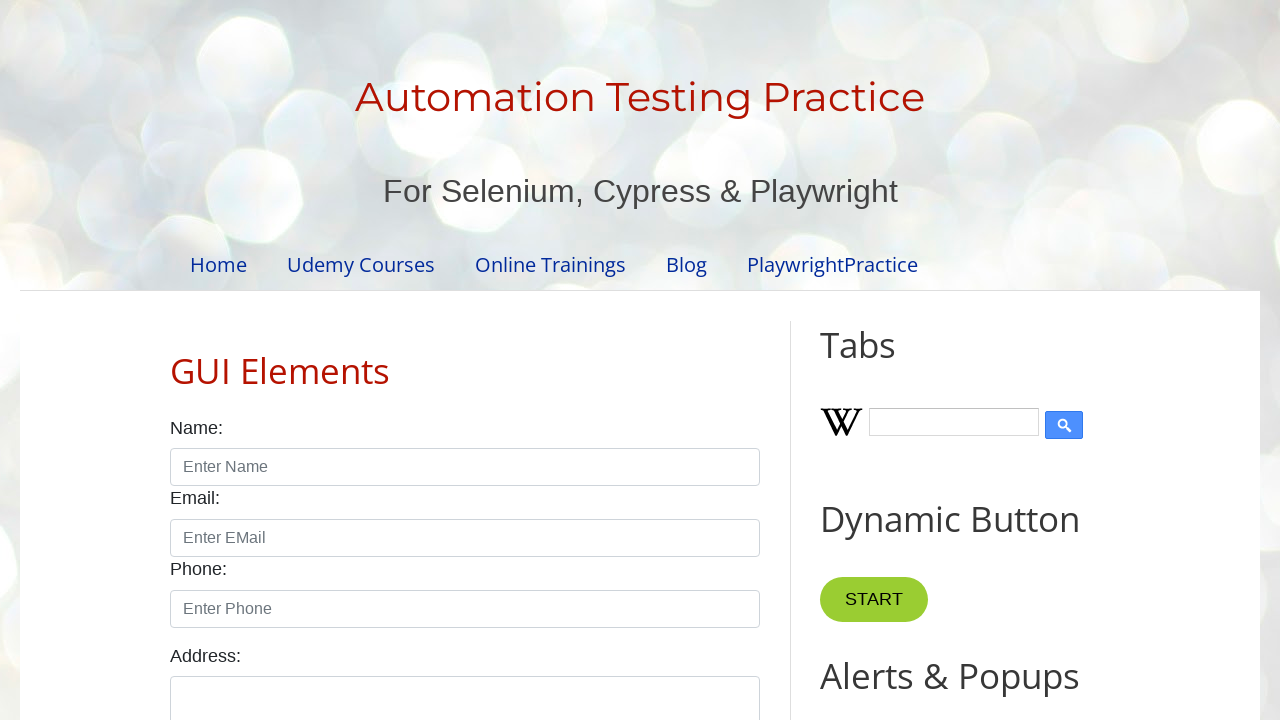

Scrolled down 800 pixels to reveal the iframe
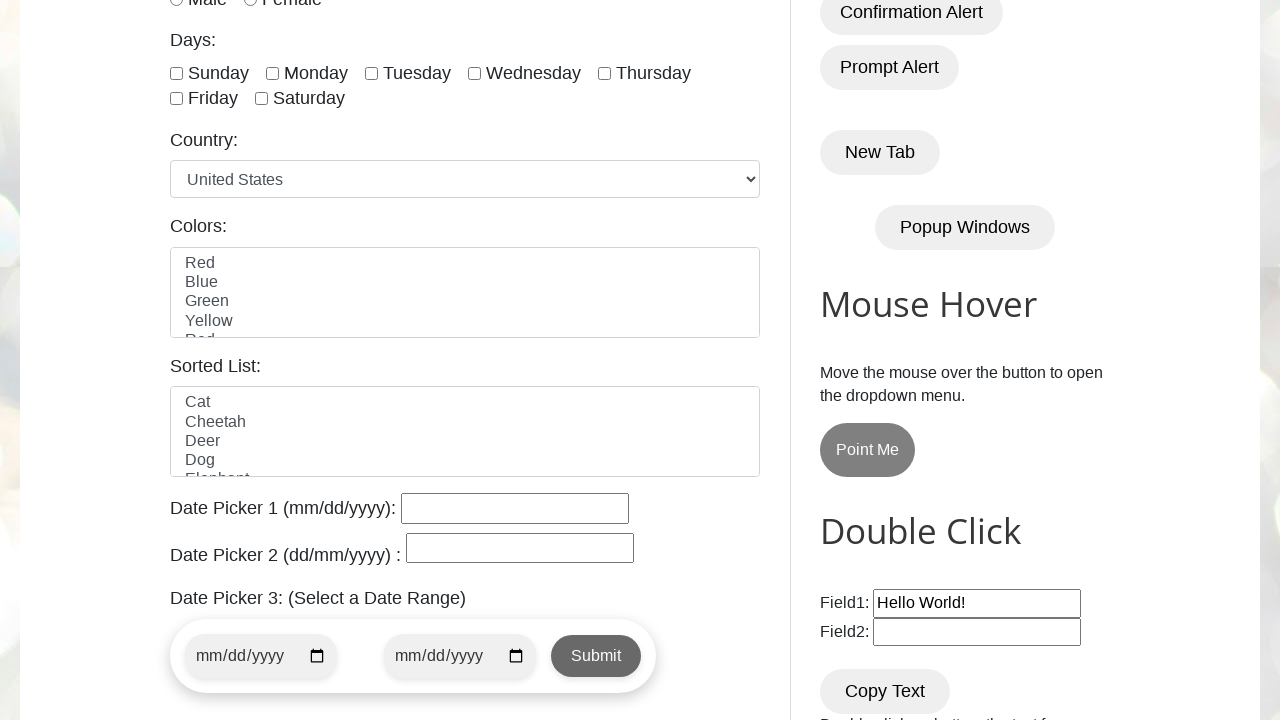

Located iframe by URL
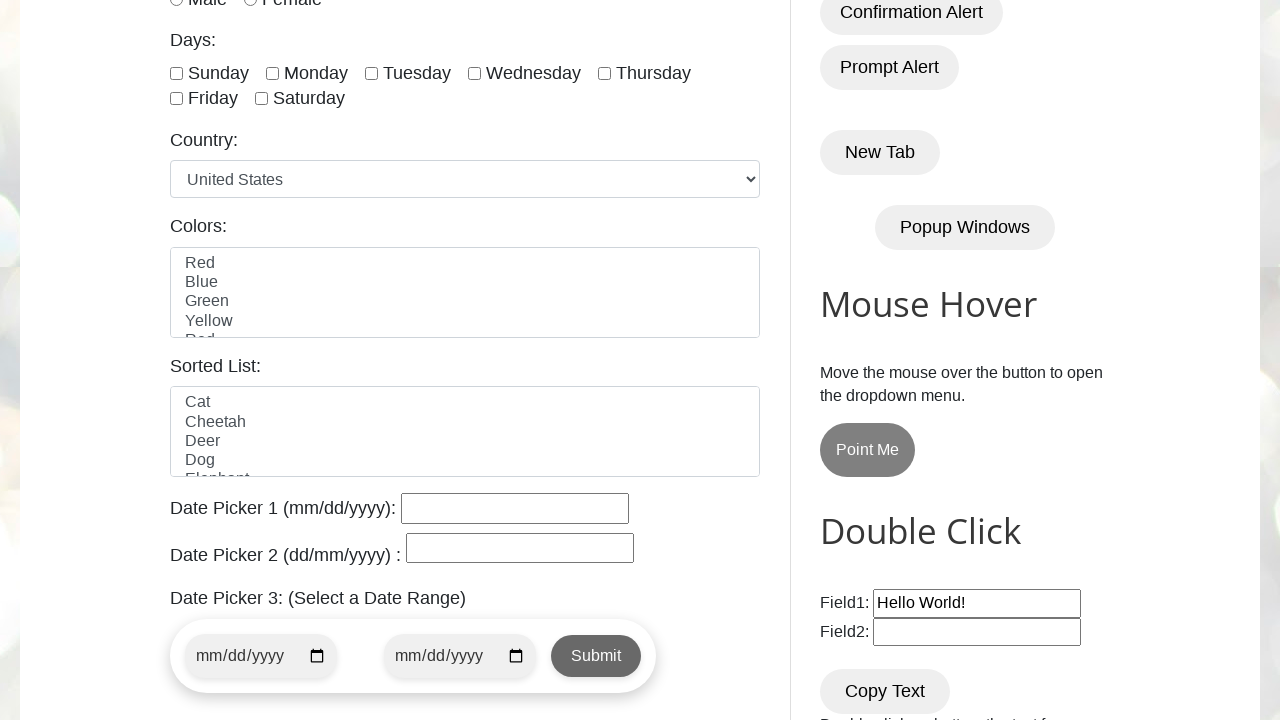

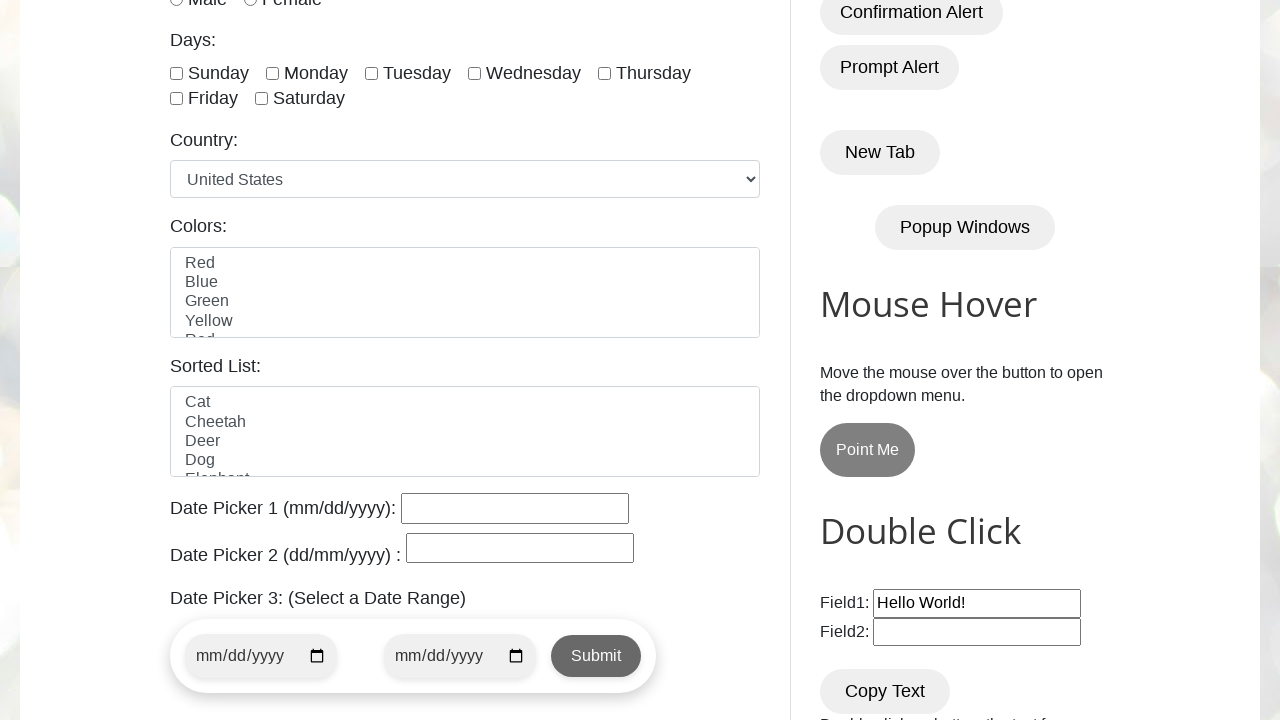